Tests a verification button workflow where the user clicks a verify button, waits for a success message, and confirms the button becomes inactive after verification

Starting URL: http://suninjuly.github.io/wait2.html

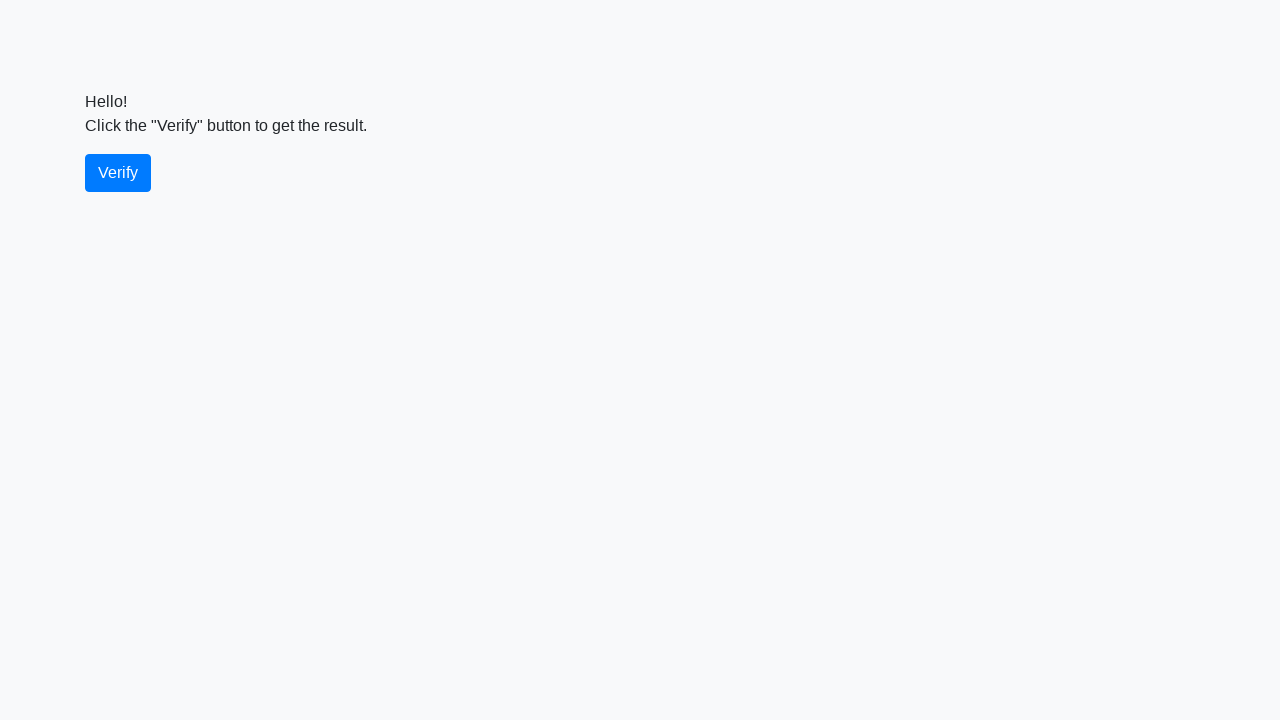

Waited for verify button to become visible
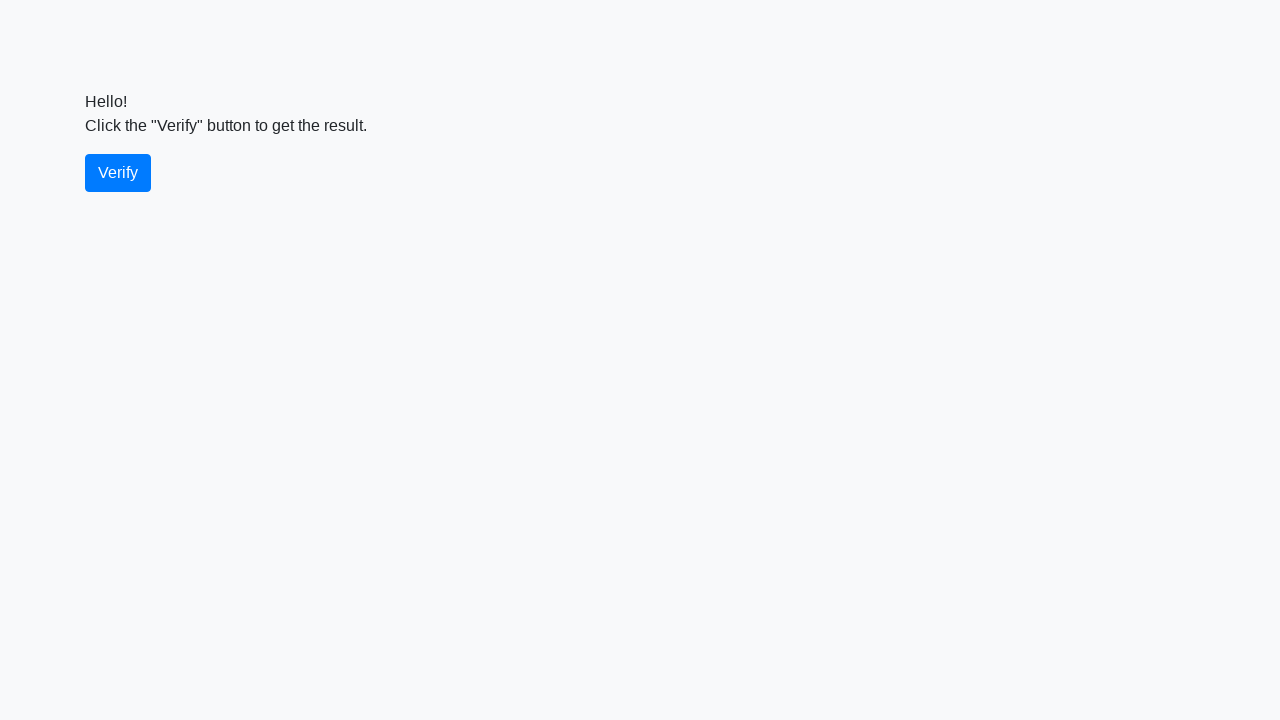

Clicked the verify button at (118, 173) on #verify
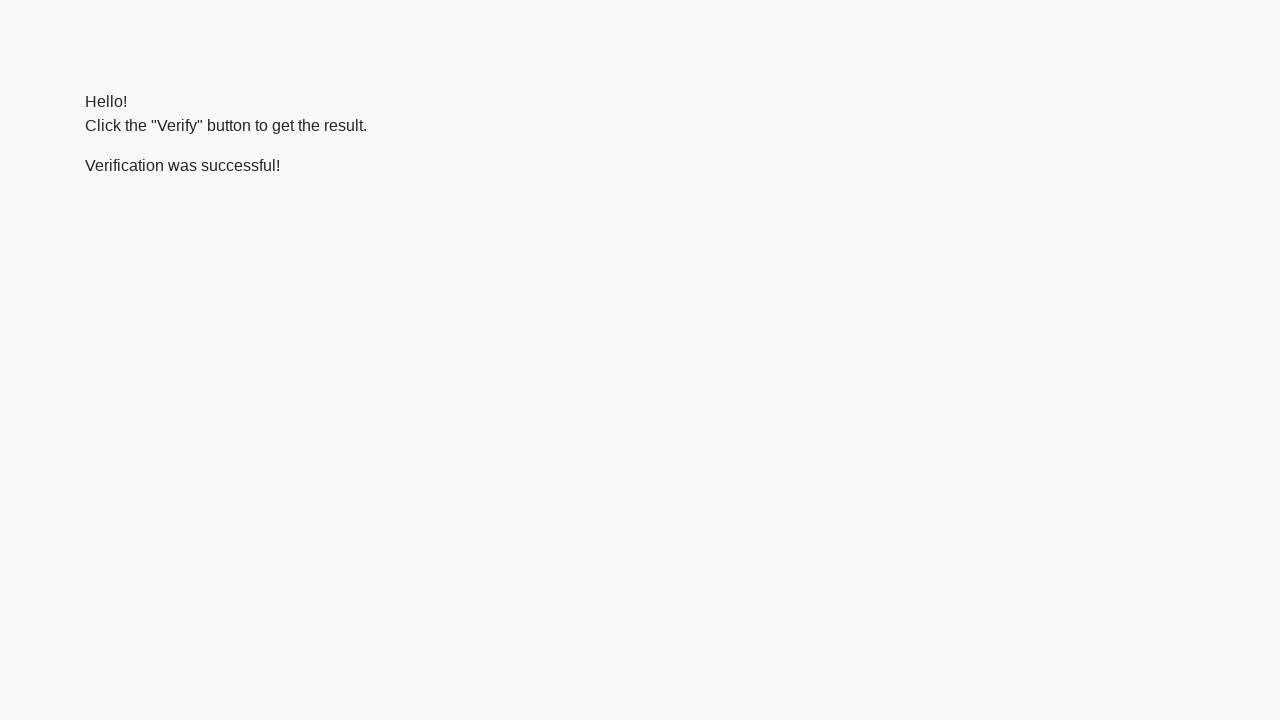

Waited for verification message to appear
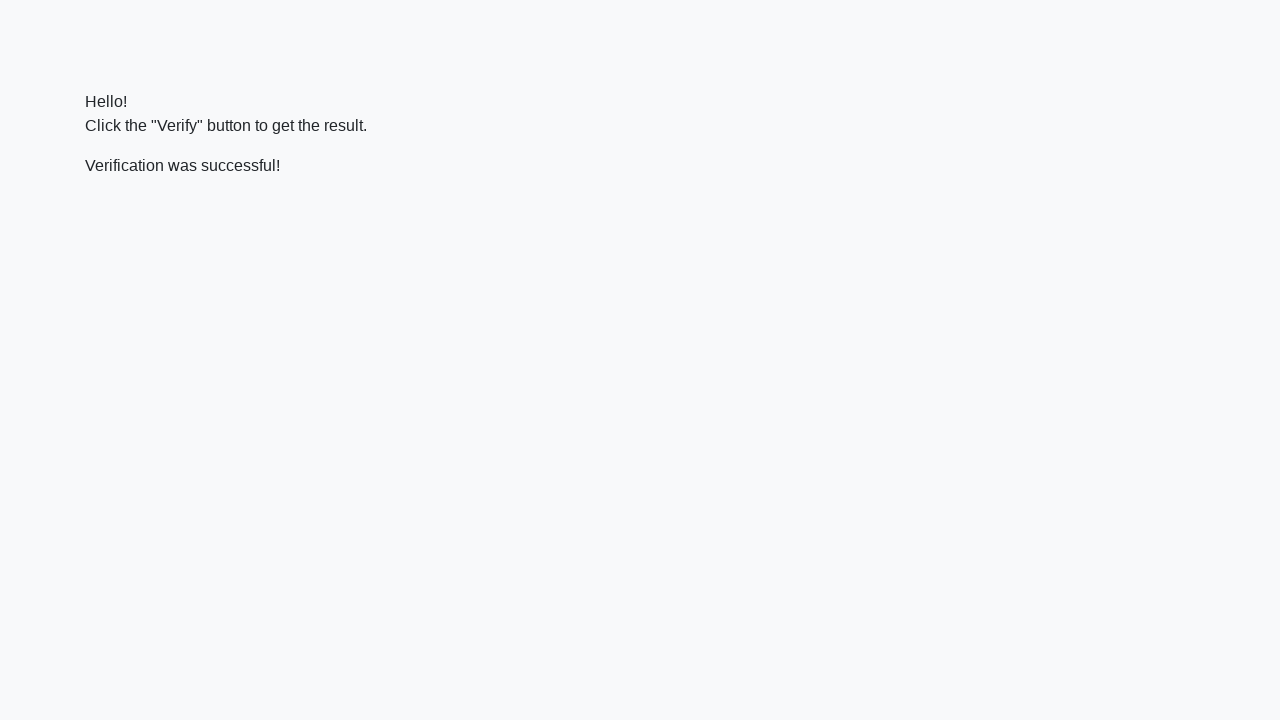

Retrieved text content from verification message
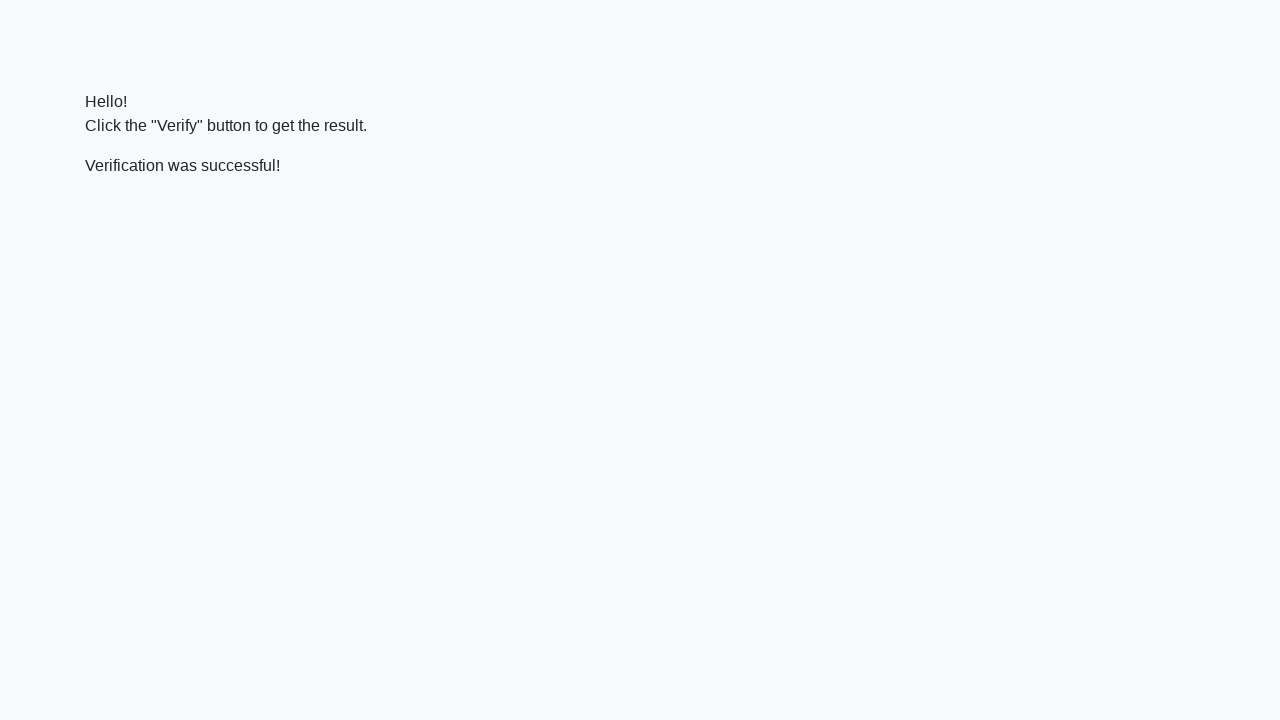

Verified that success message contains 'successful' text
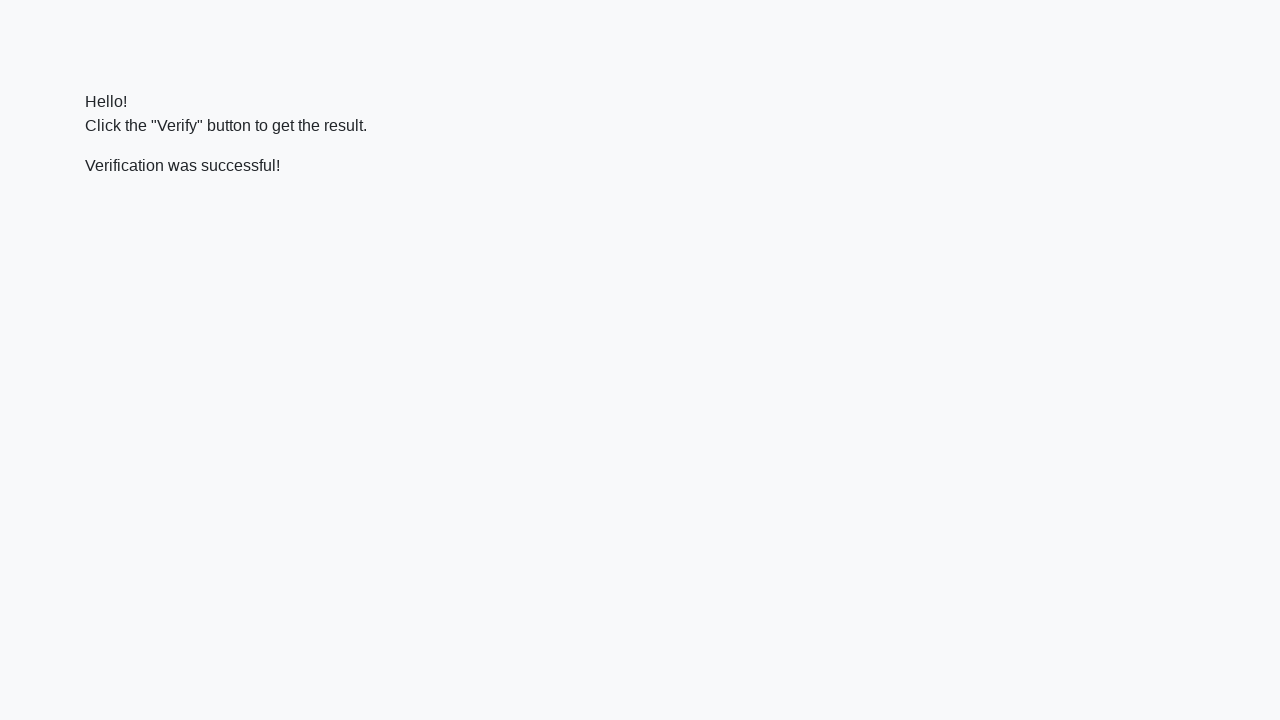

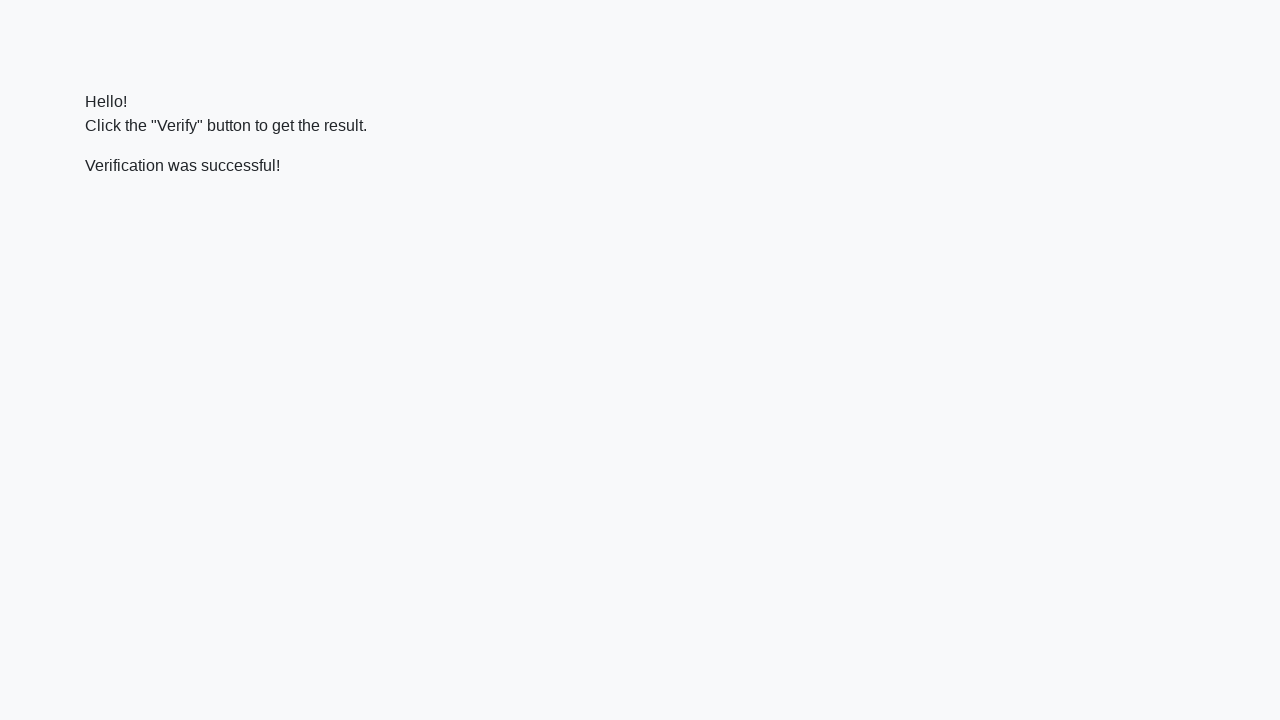